Tests a practice form by filling in the name and email fields on a Selenium automation practice page

Starting URL: https://www.tutorialspoint.com/selenium/practice/selenium_automation_practice.php

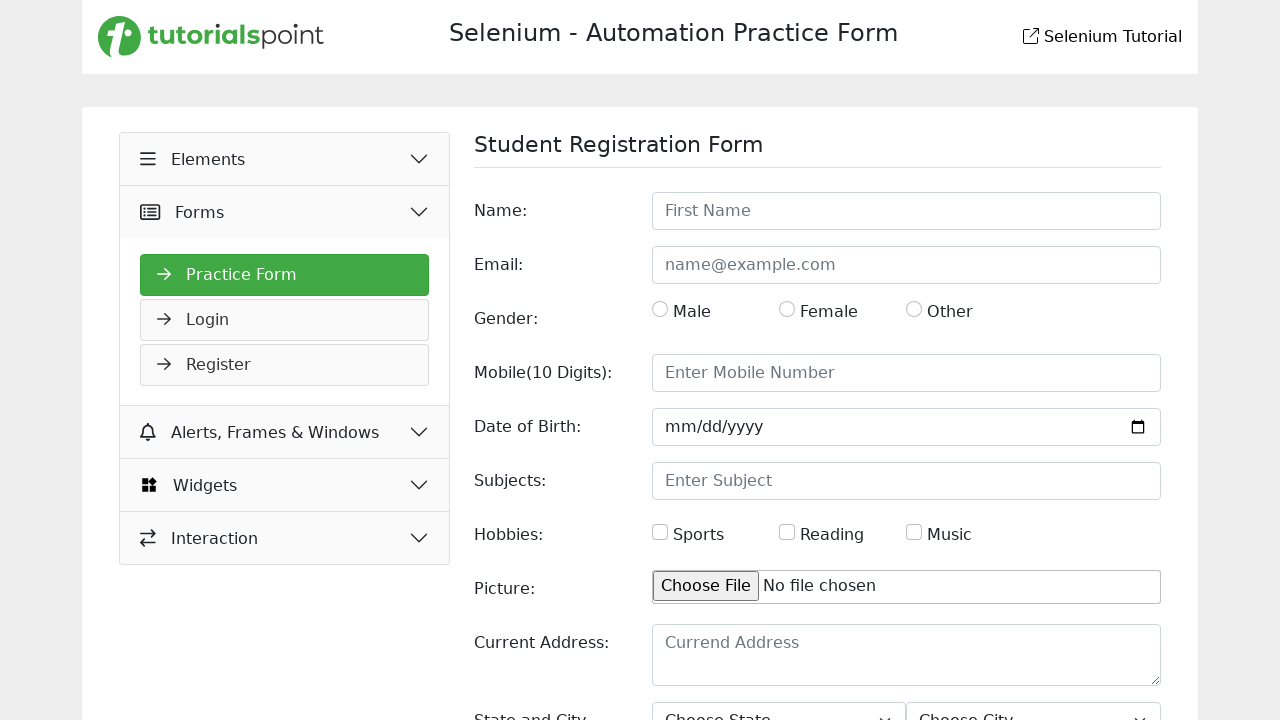

Clicked on the Name field at (906, 211) on internal:role=textbox[name="Name:"i]
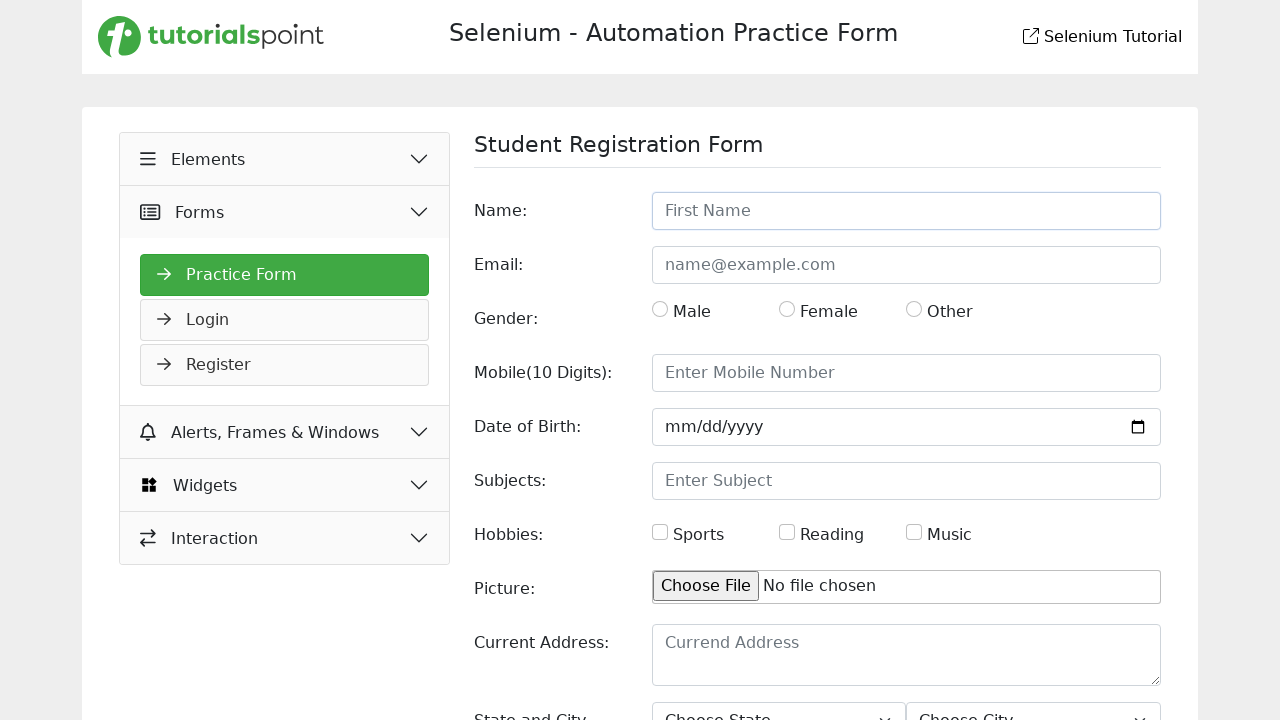

Filled Name field with 'Jennifer' on internal:role=textbox[name="Name:"i]
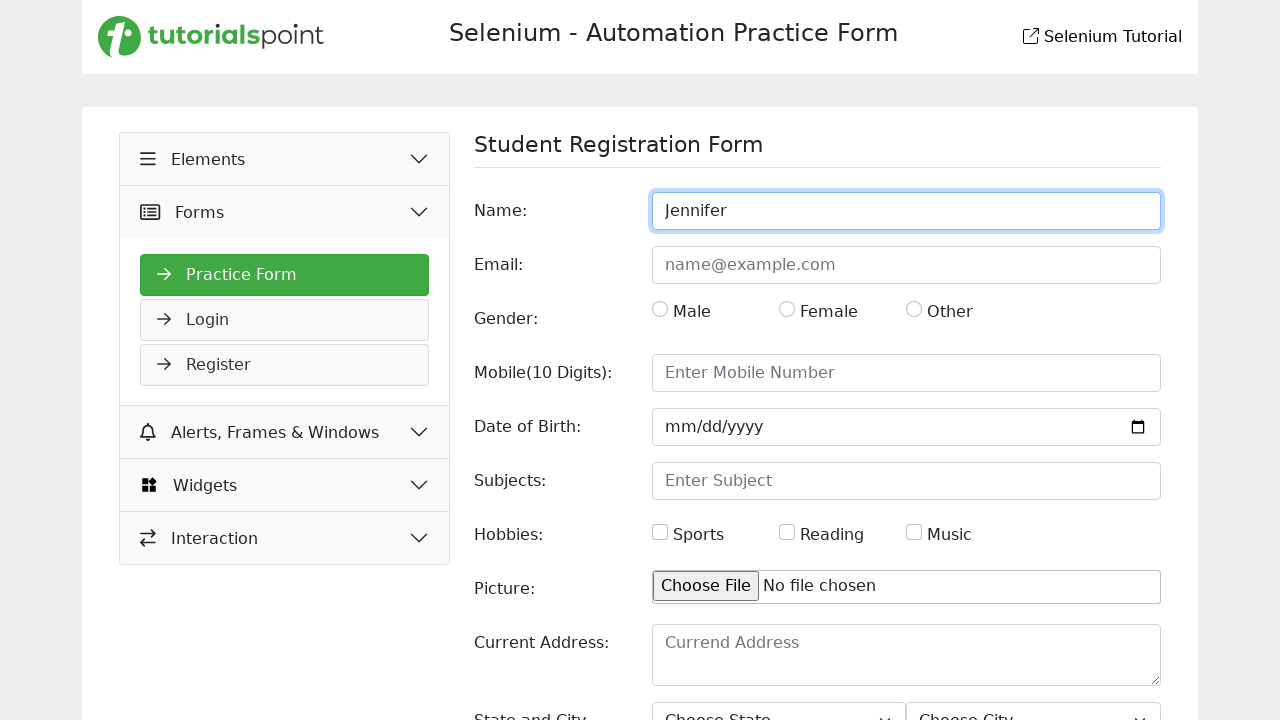

Clicked on the Email field at (906, 265) on internal:role=textbox[name="Email:"i]
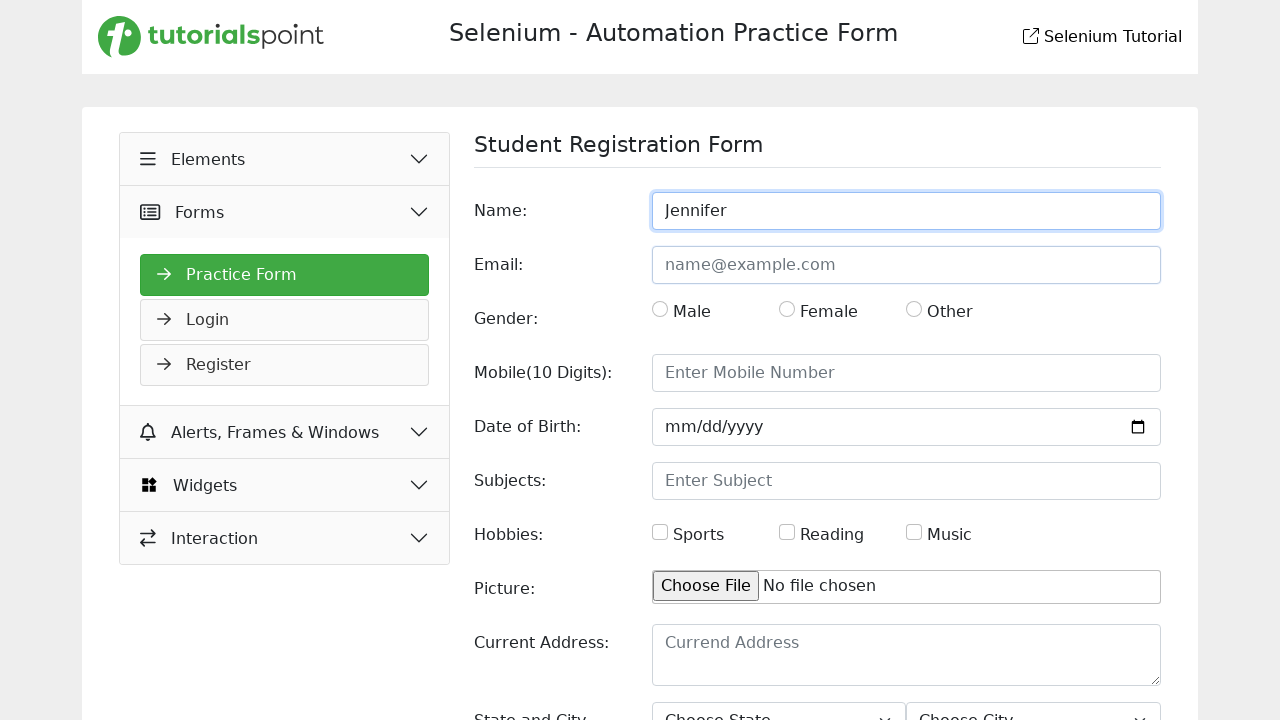

Filled Email field with 'jennifer.smith@example.com' on internal:role=textbox[name="Email:"i]
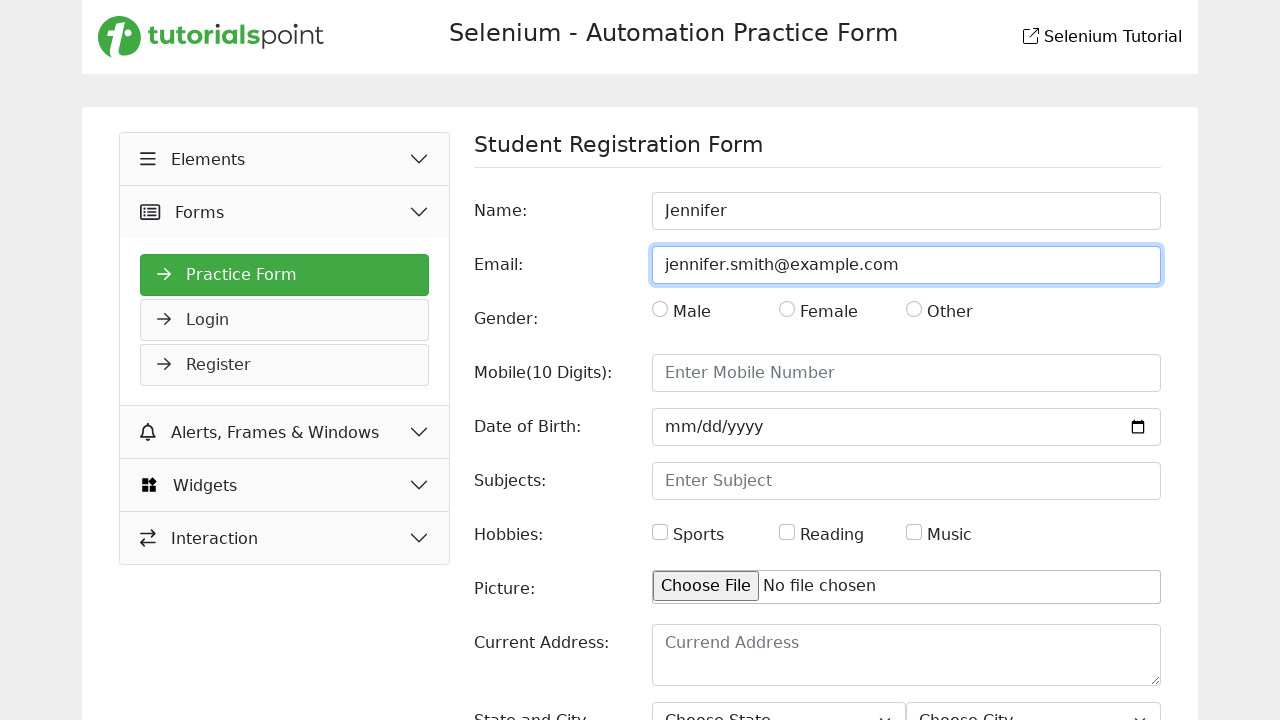

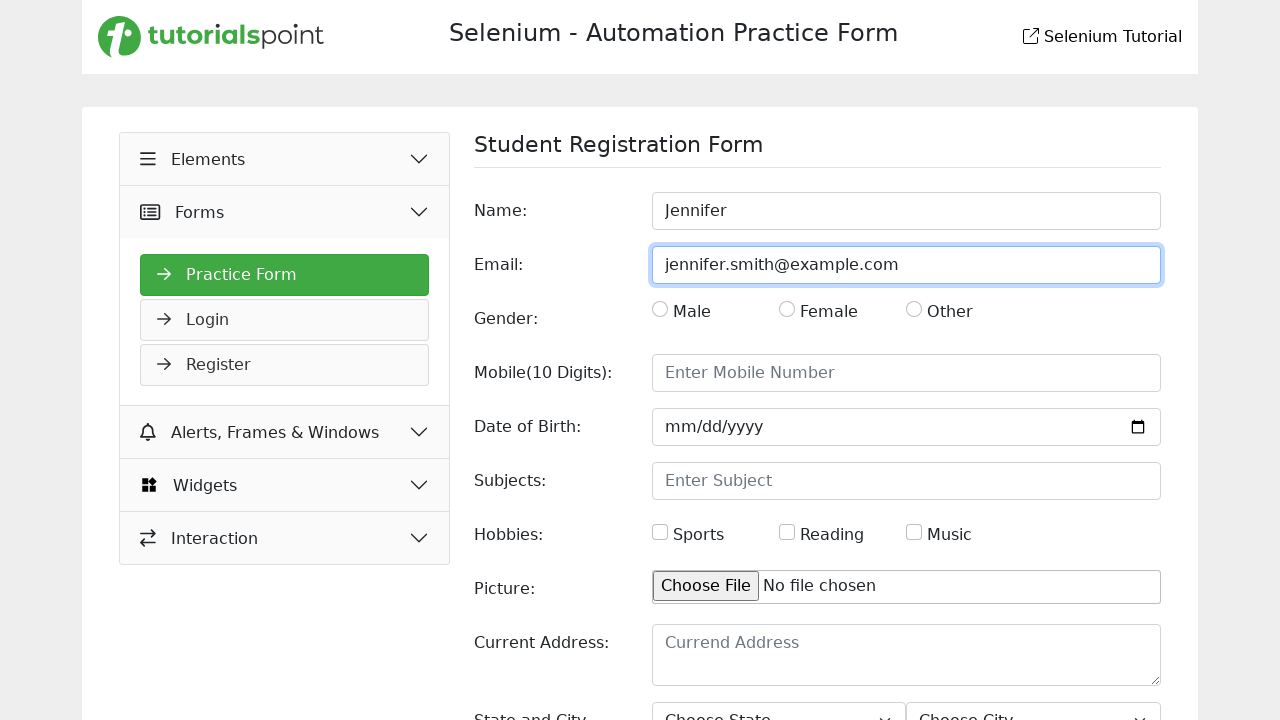